Opens the Hotmail homepage. This is a minimal test that only navigates to the page without performing any additional actions.

Starting URL: https://www.hotmail.com

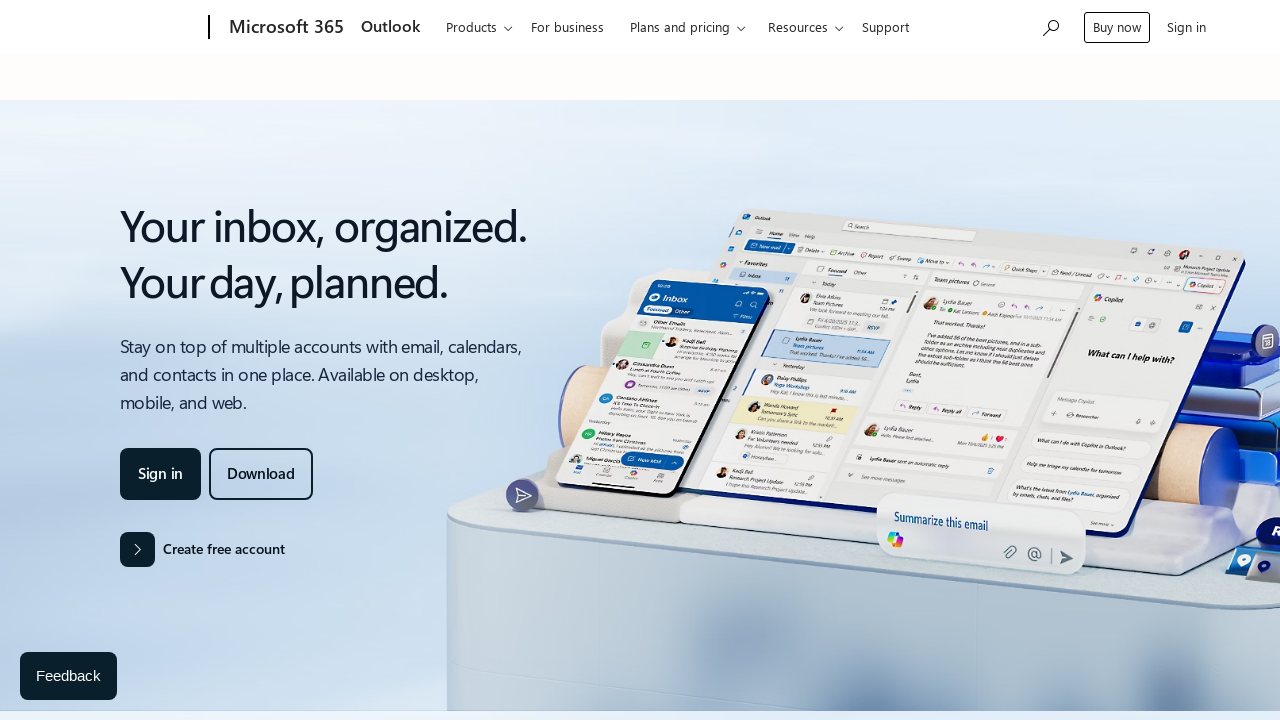

Navigated to Hotmail homepage
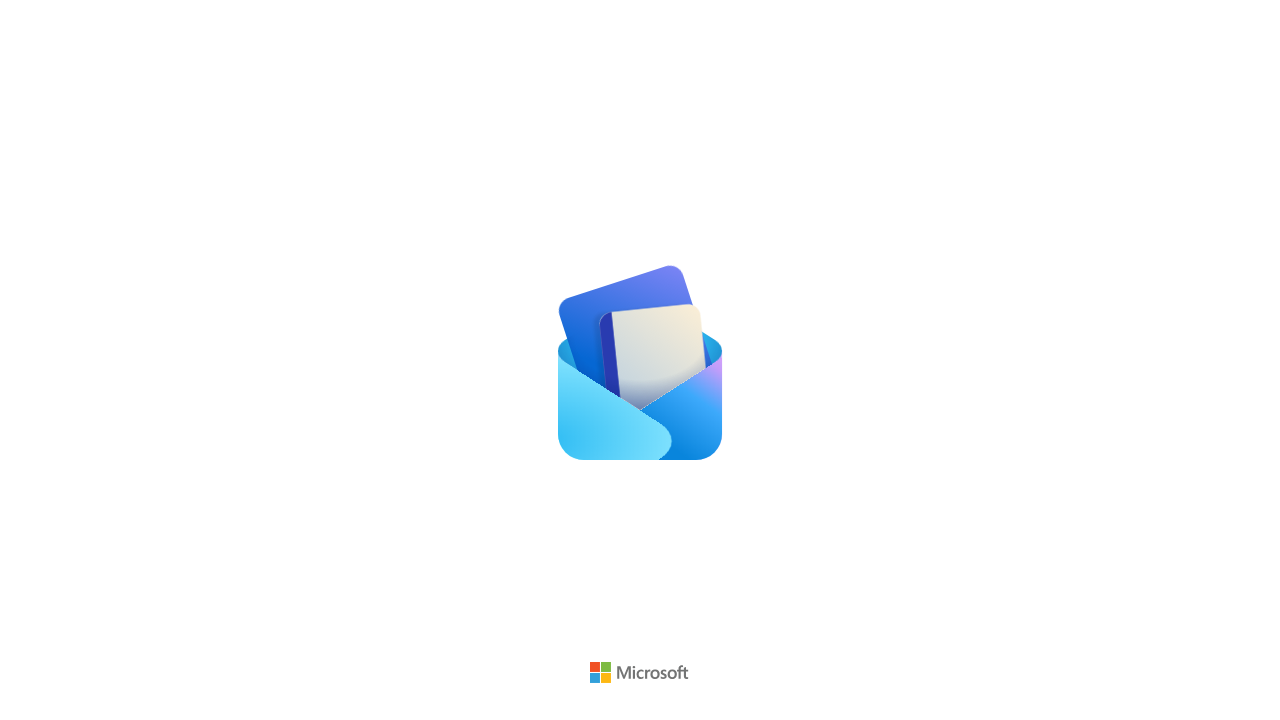

Hotmail homepage fully loaded (domcontentloaded)
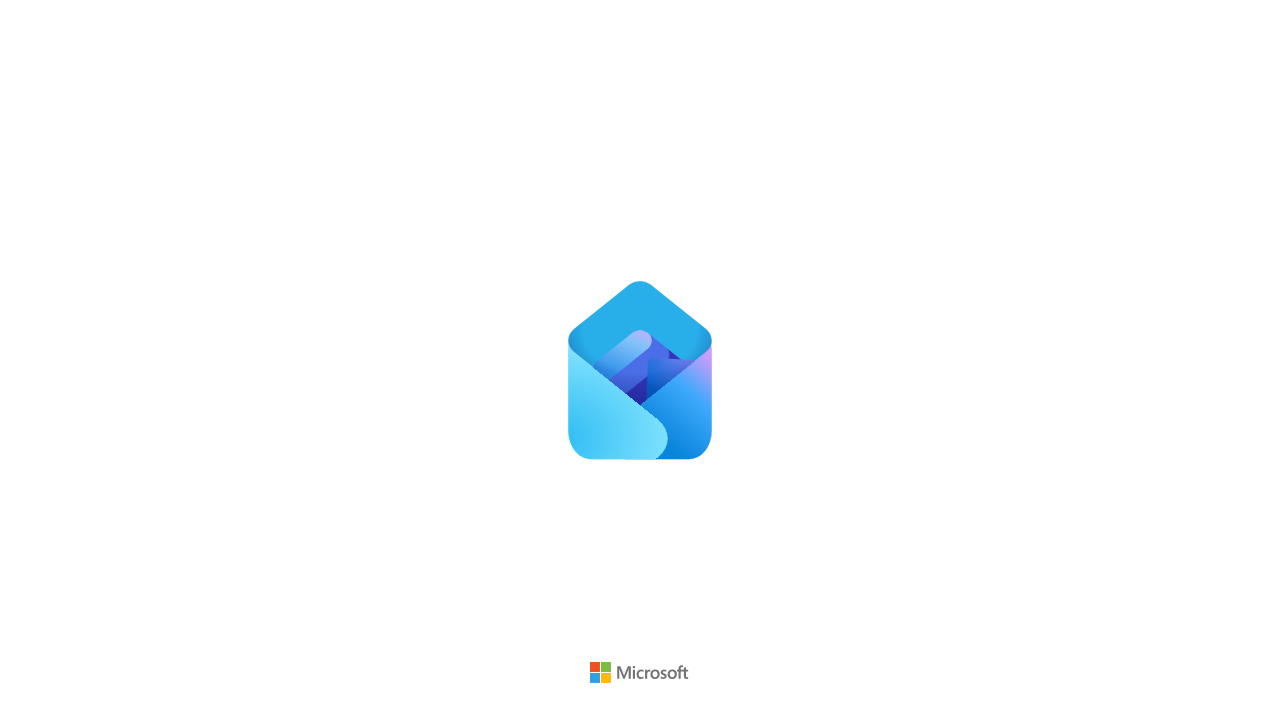

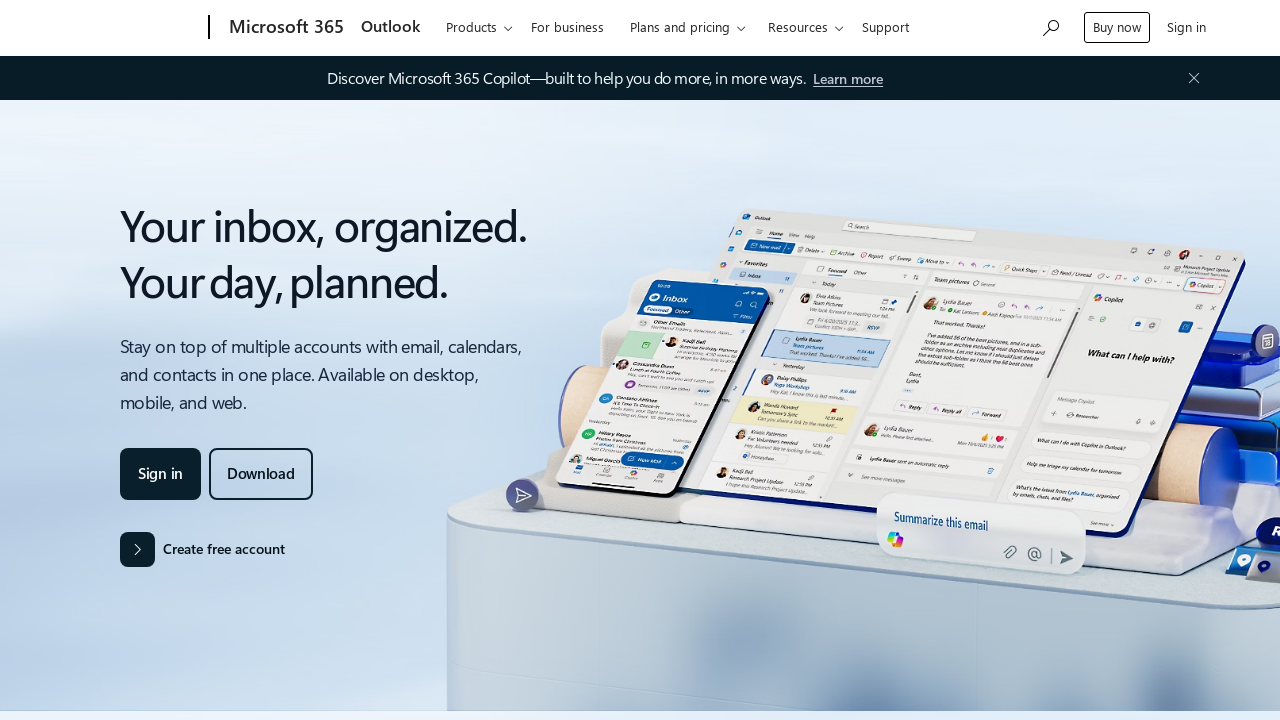